Tests keyboard shortcut functionality by pressing Ctrl+A to select all content on the practice page

Starting URL: https://learn.letskodeit.com/p/practice

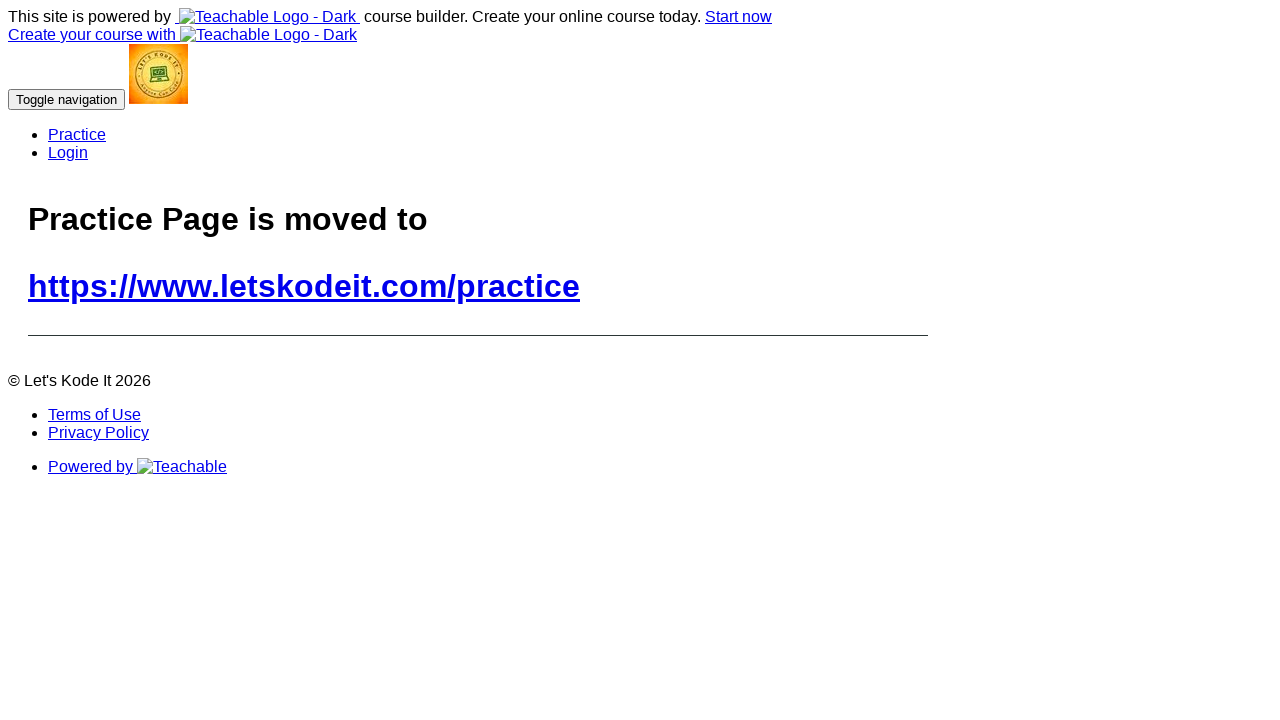

Navigated to practice page
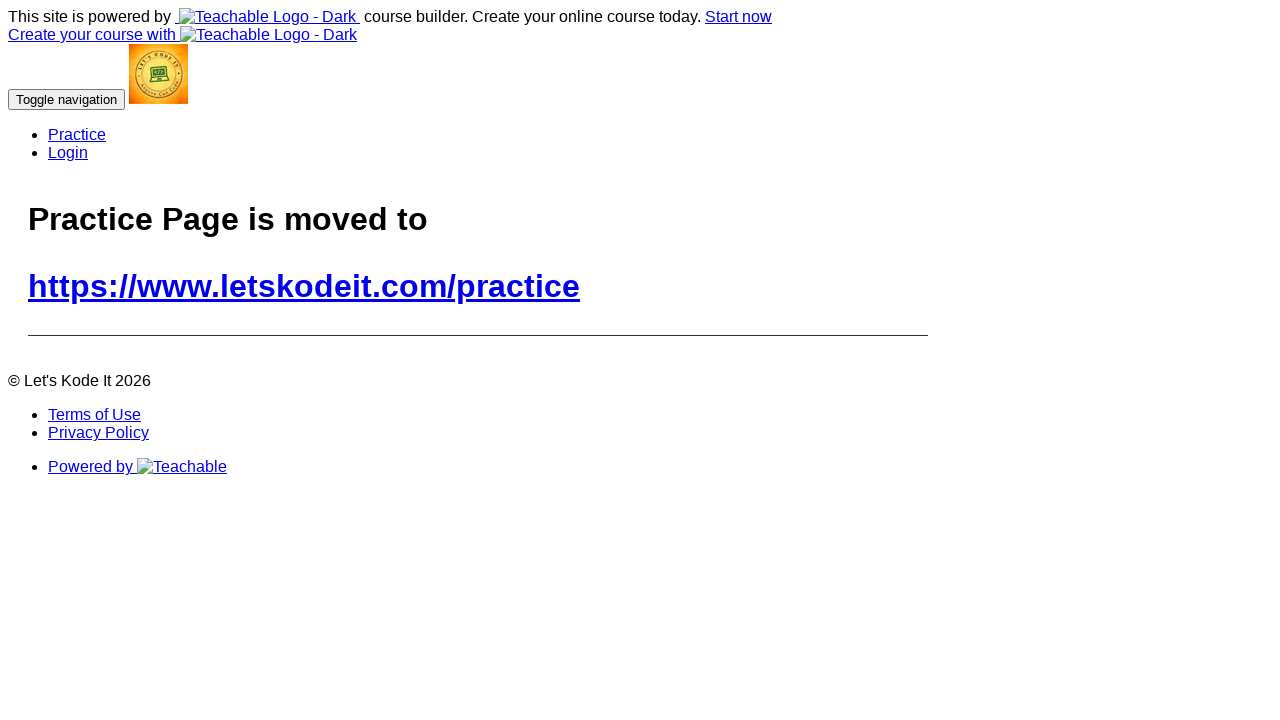

Pressed Ctrl+A to select all content on the page
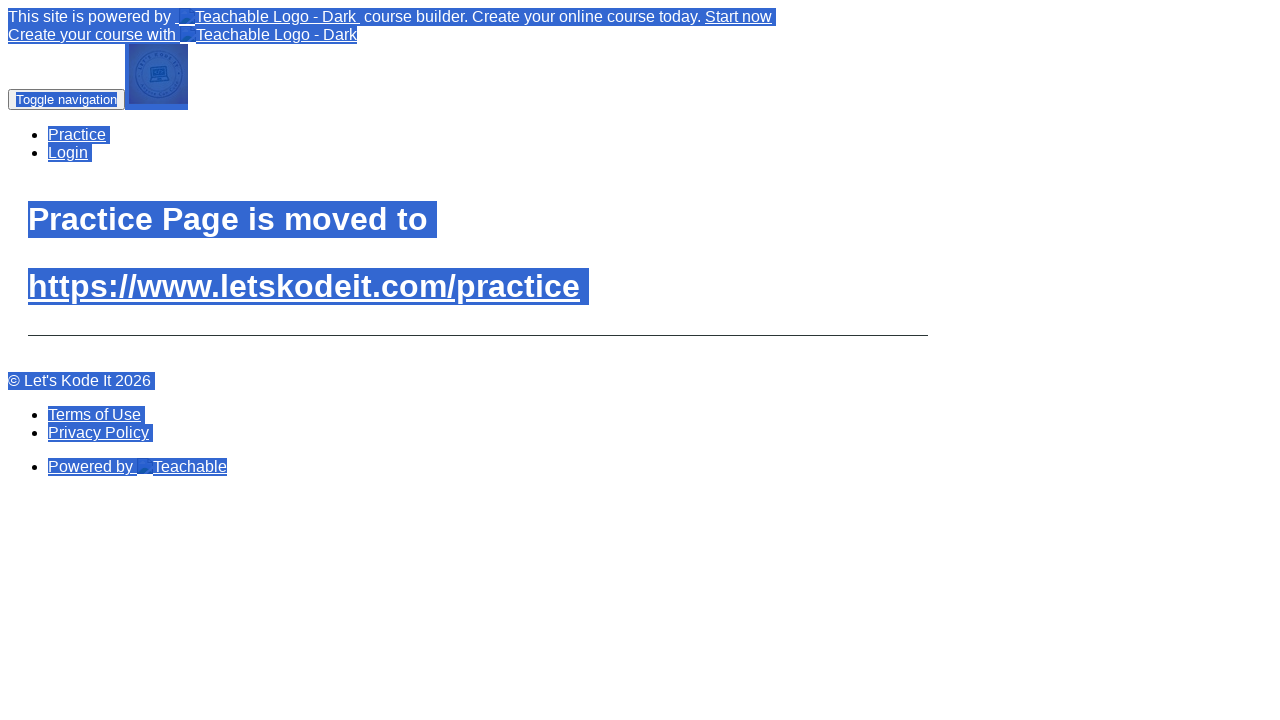

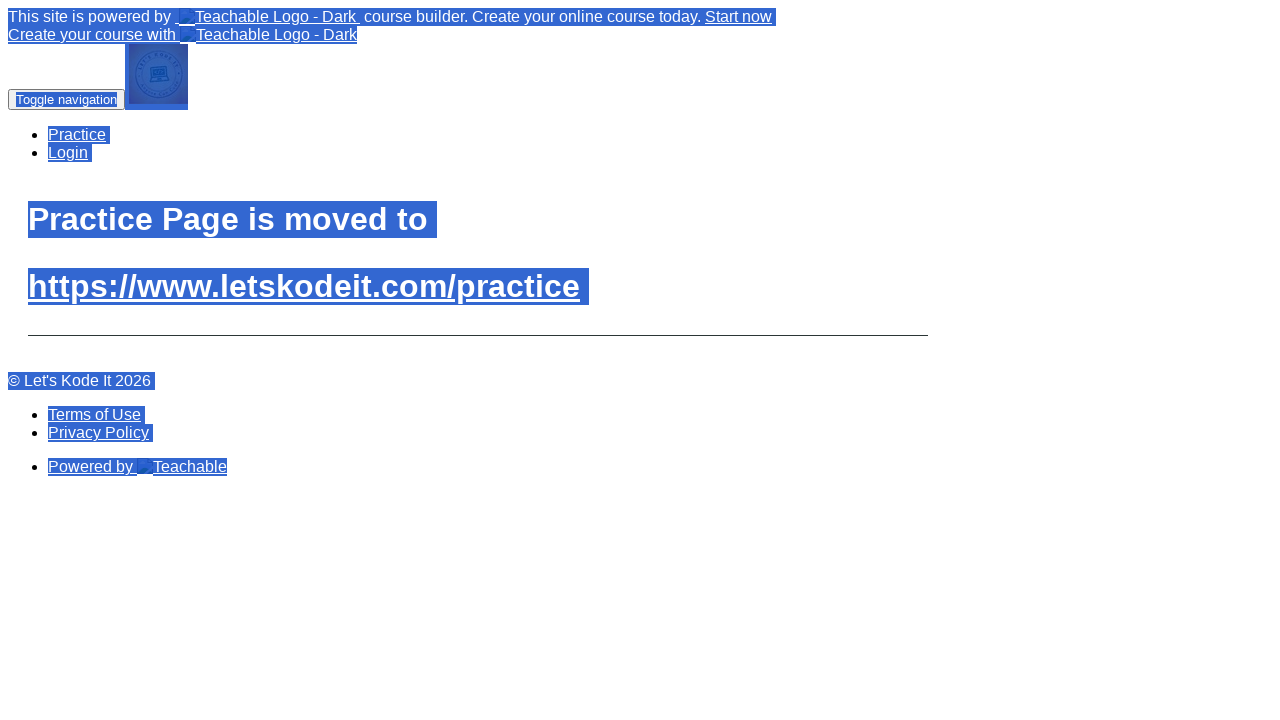